Tests an explicit wait scenario by waiting for a price element to display "100", then clicking a book button, reading an input value, calculating a mathematical result (log of absolute value of 12*sin(x)), filling in the answer, and submitting.

Starting URL: http://suninjuly.github.io/explicit_wait2.html

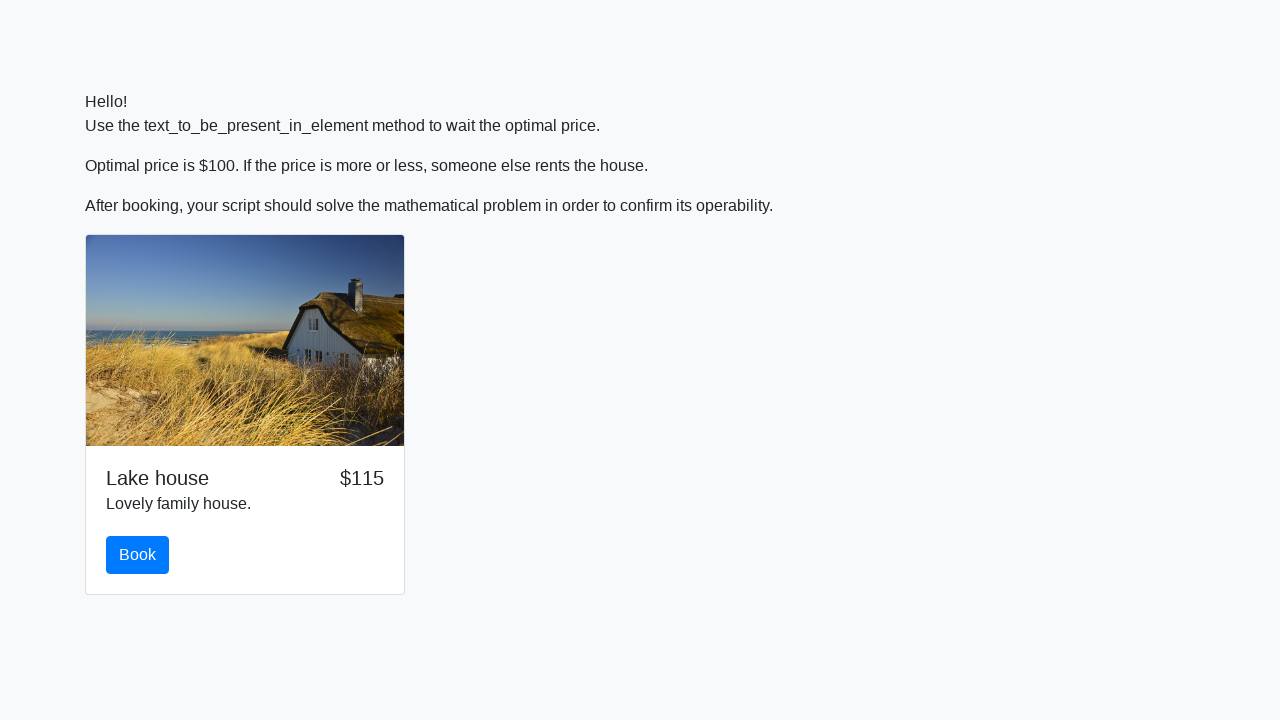

Waited for price element to display '100'
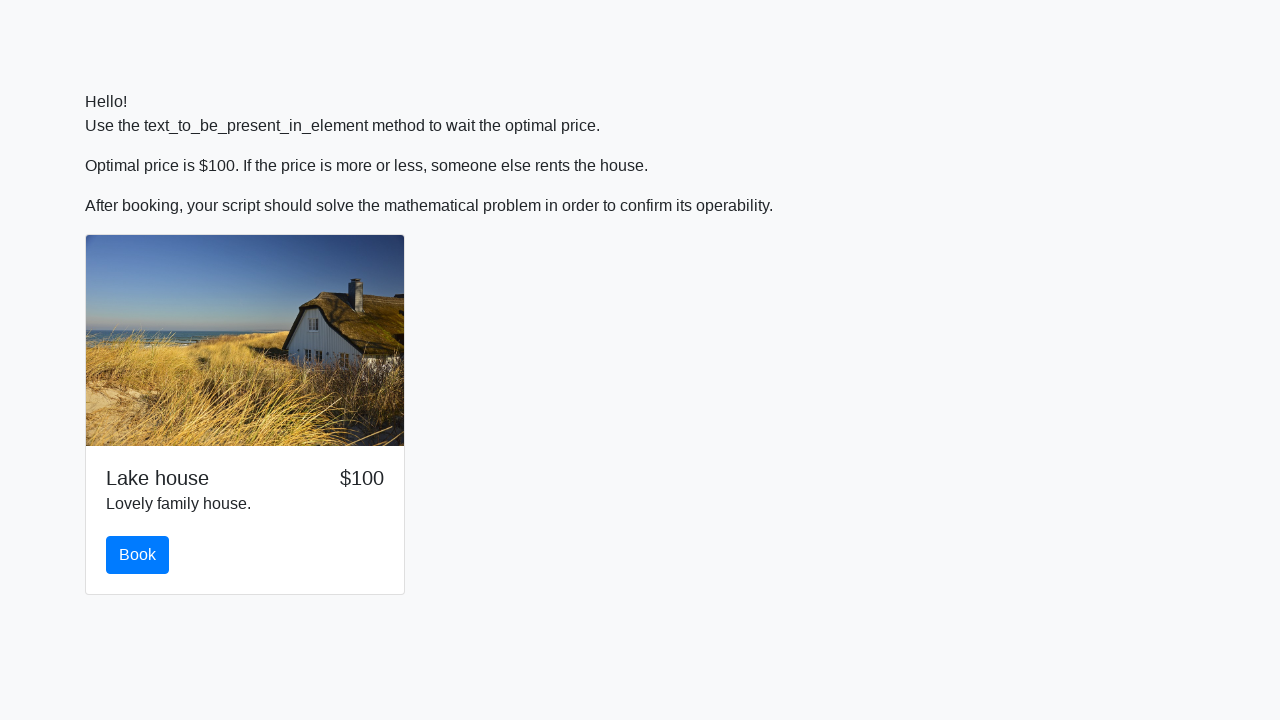

Clicked the book button at (138, 555) on #book
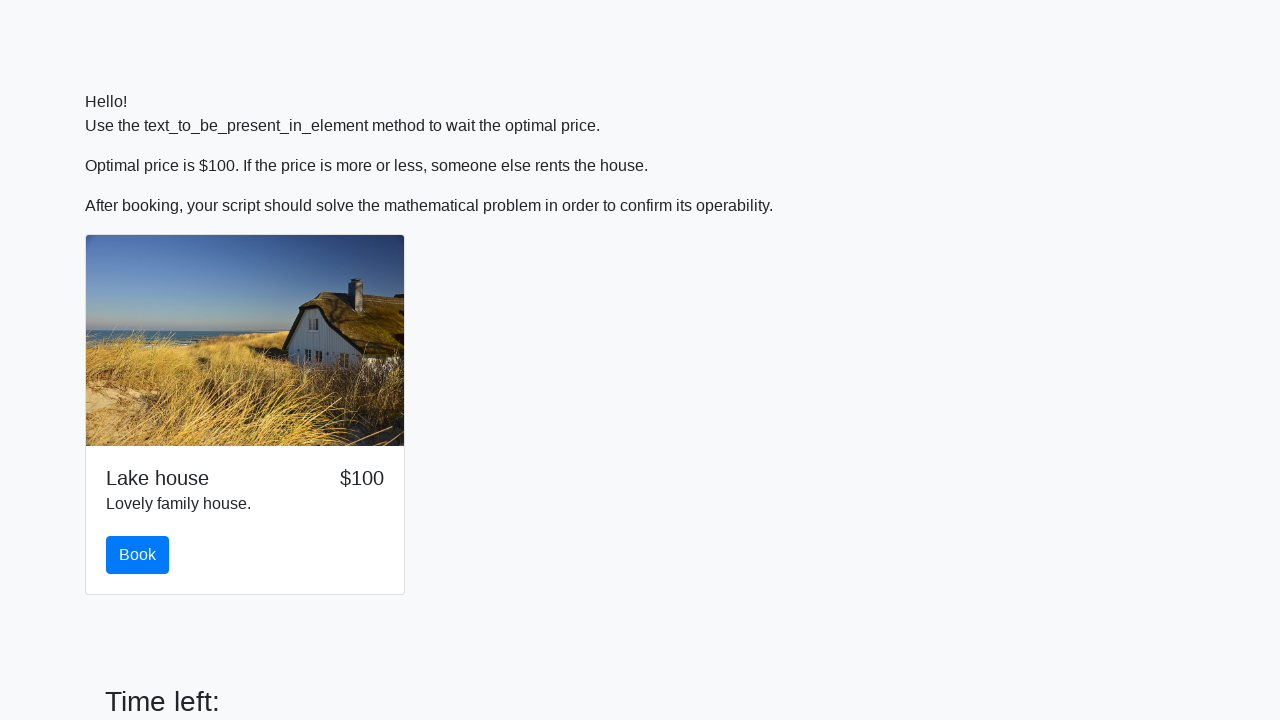

Read input value: 638
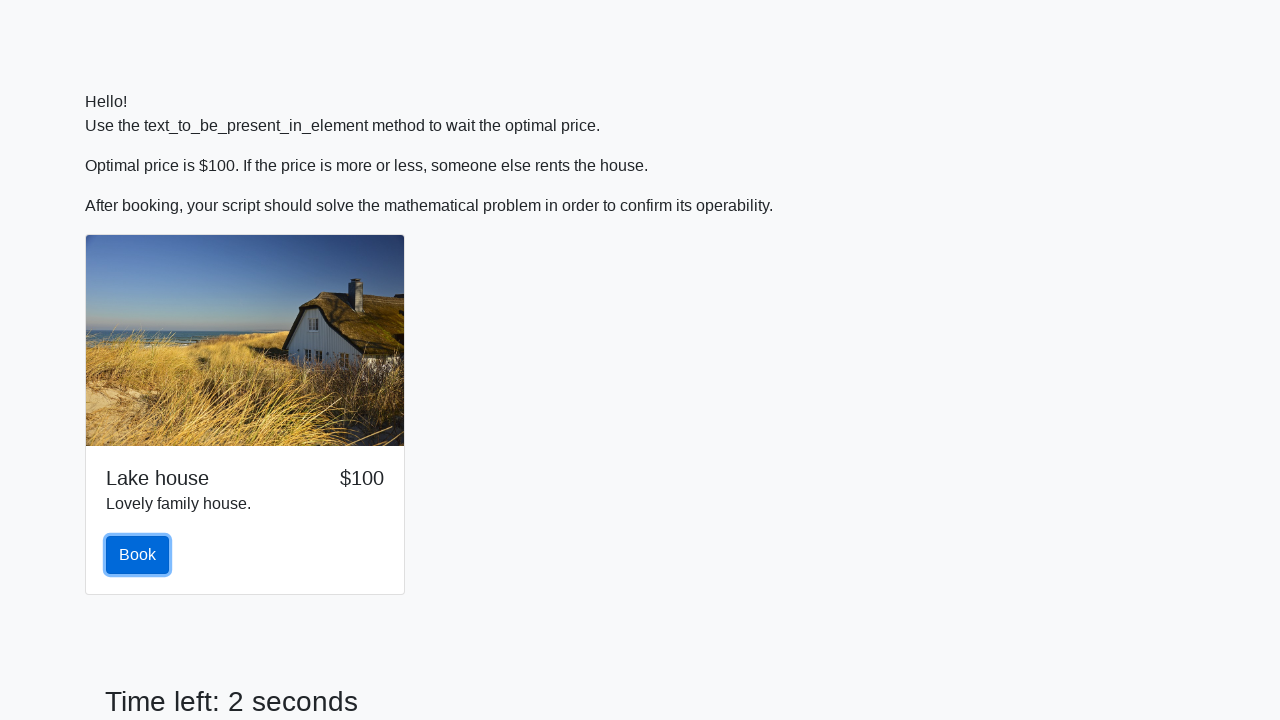

Calculated answer: log(abs(12*sin(638))) = 1.1140196890814753
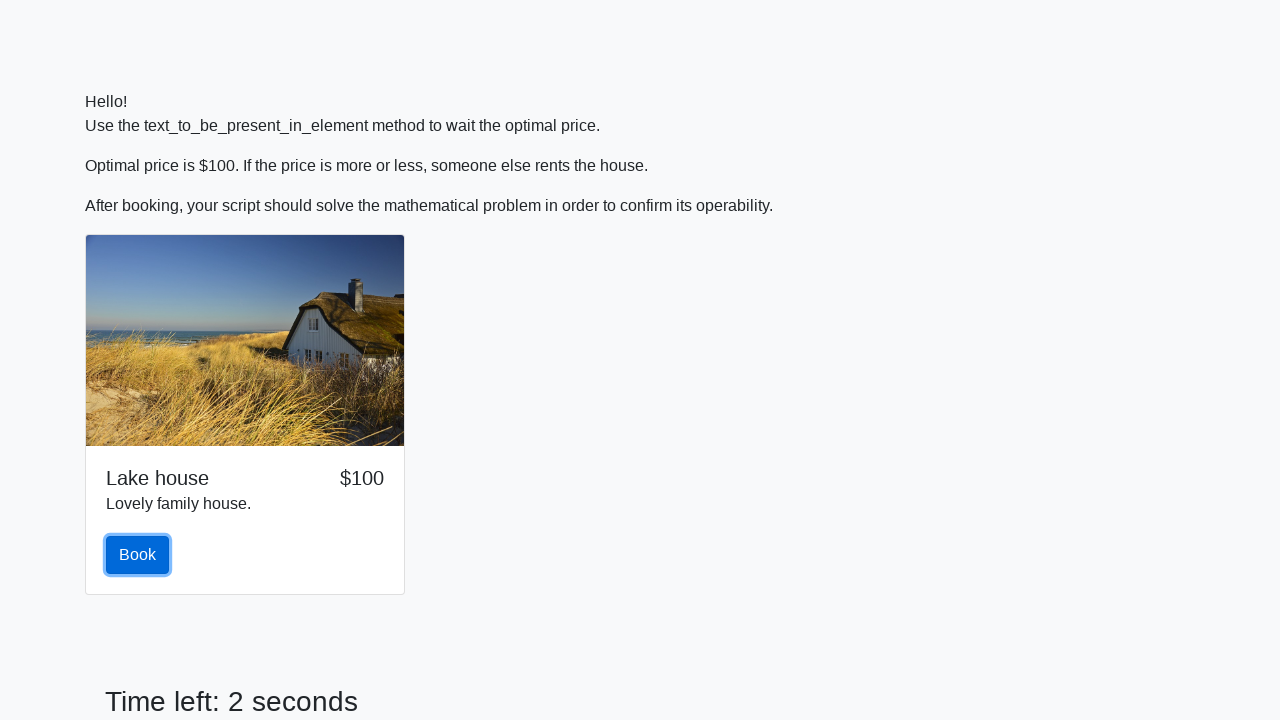

Filled answer field with calculated value: 1.1140196890814753 on #answer
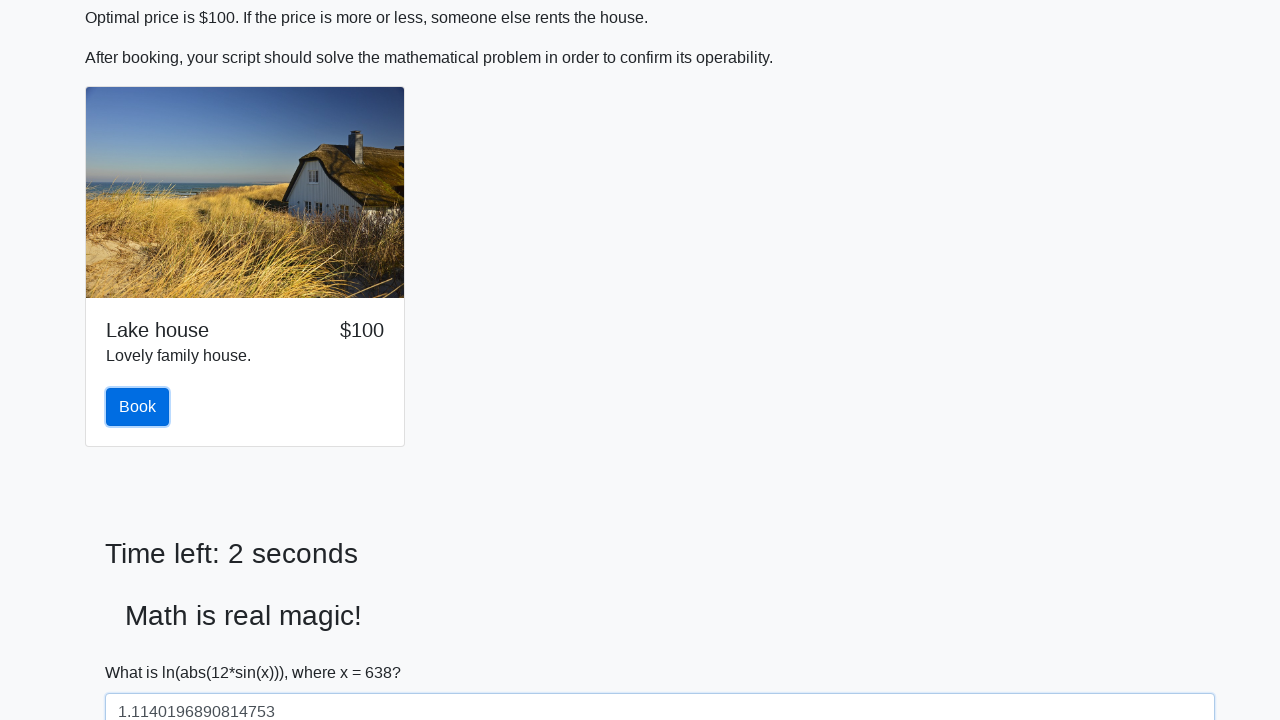

Clicked the solve button to submit at (143, 651) on #solve
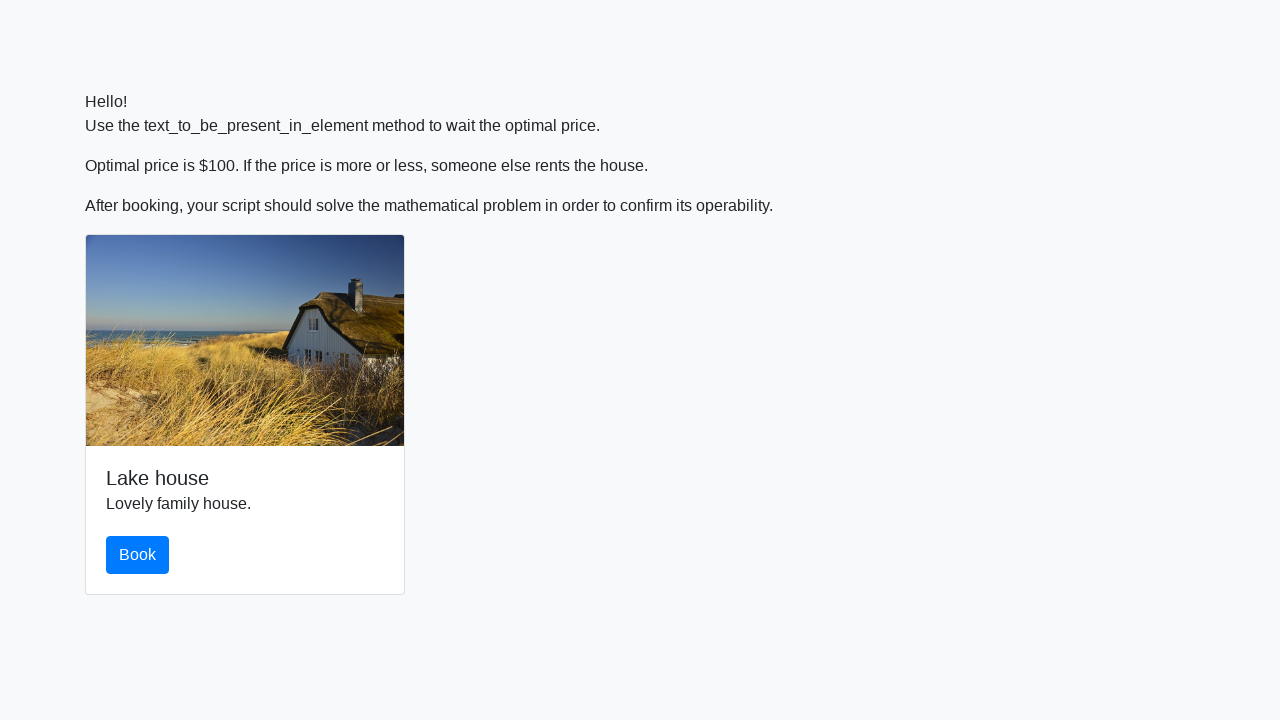

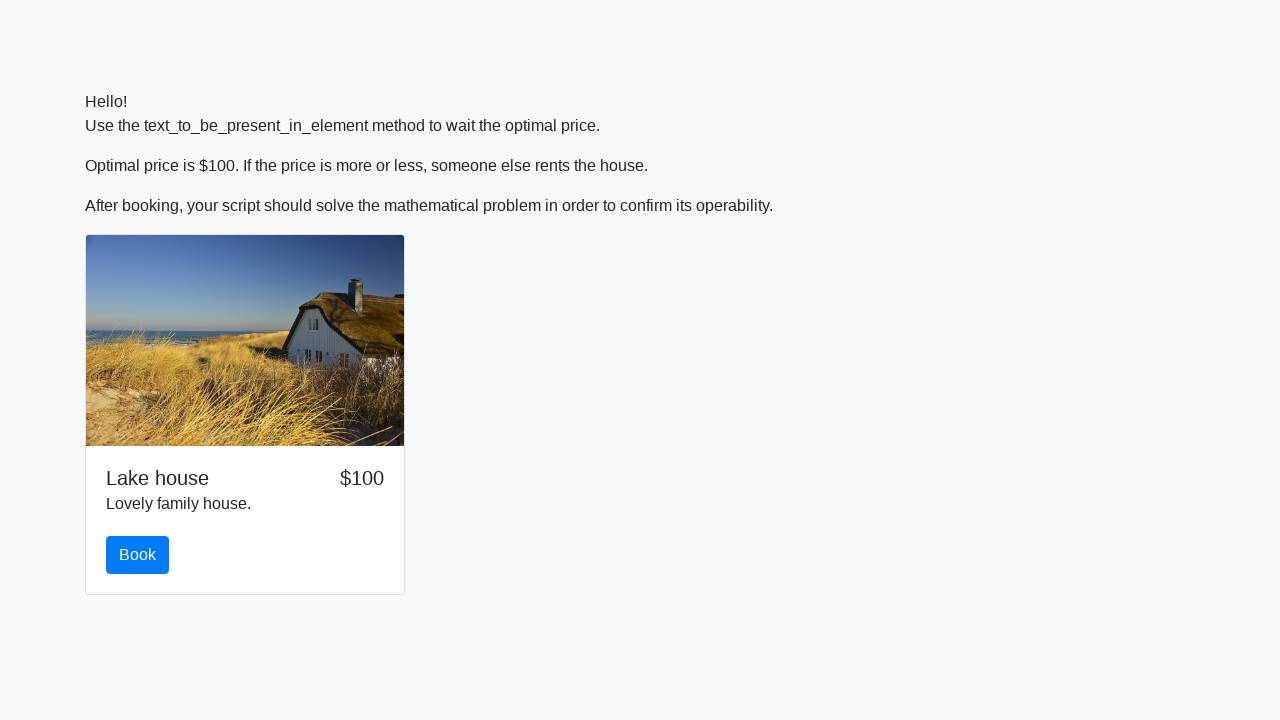